Validates that the brand logo displays the correct text

Starting URL: https://rahulshettyacademy.com/seleniumPractise/#/

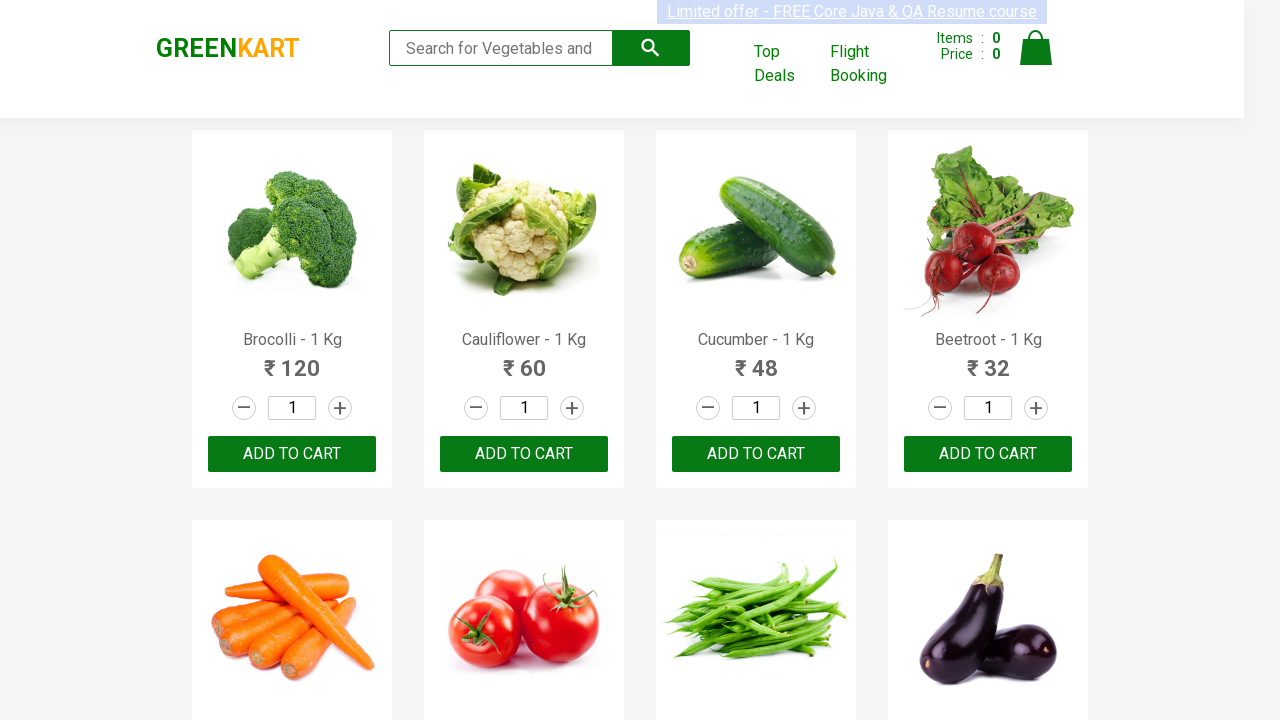

Asserted that brand logo text equals 'GREENKART'
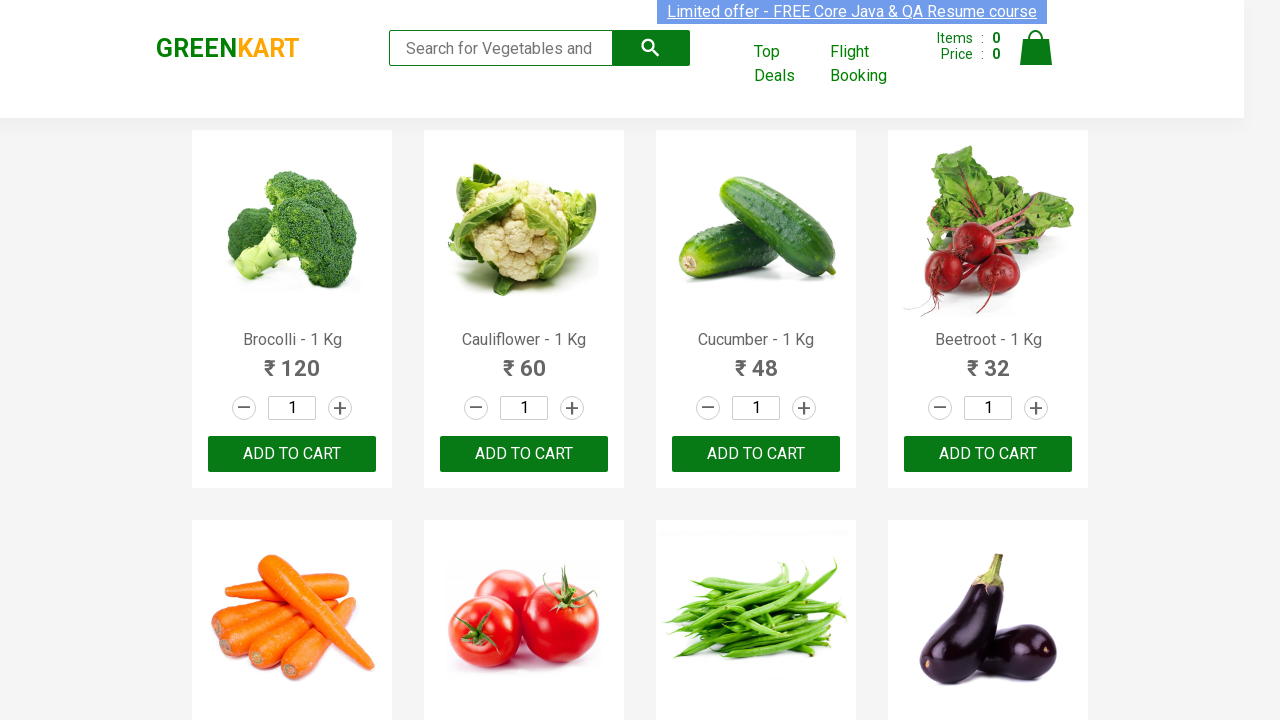

Retrieved brand text: GREENKART
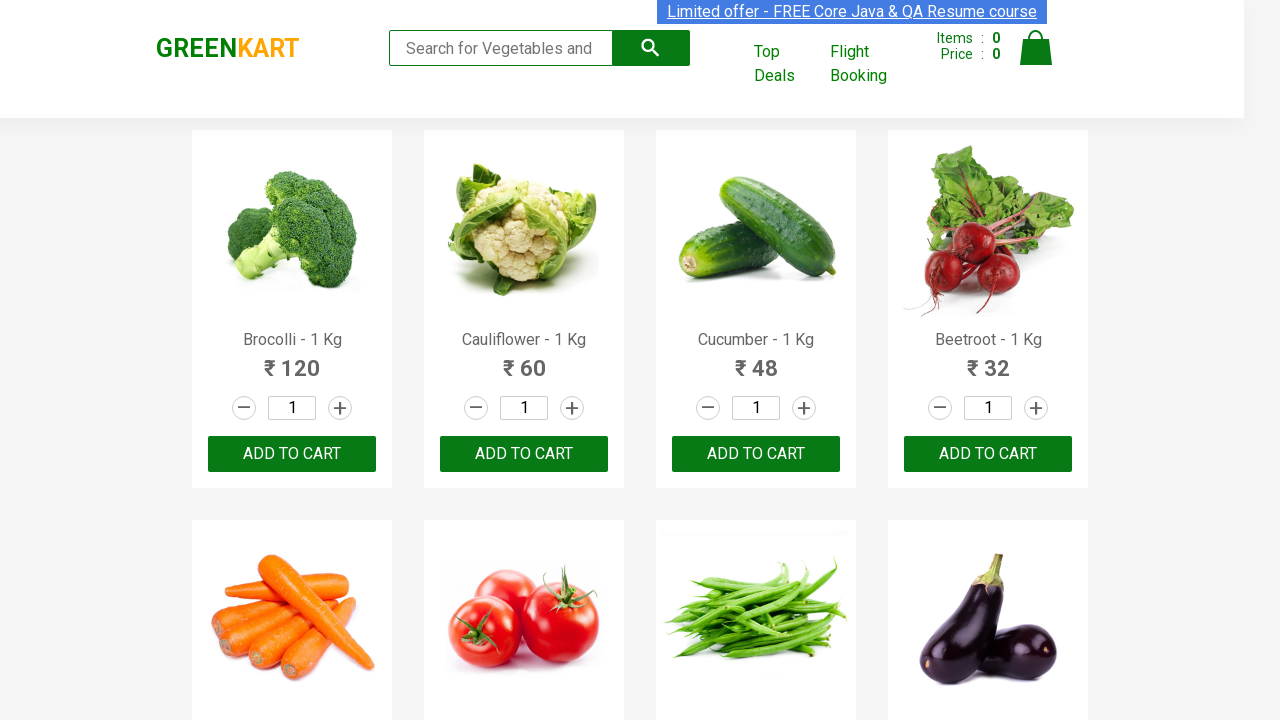

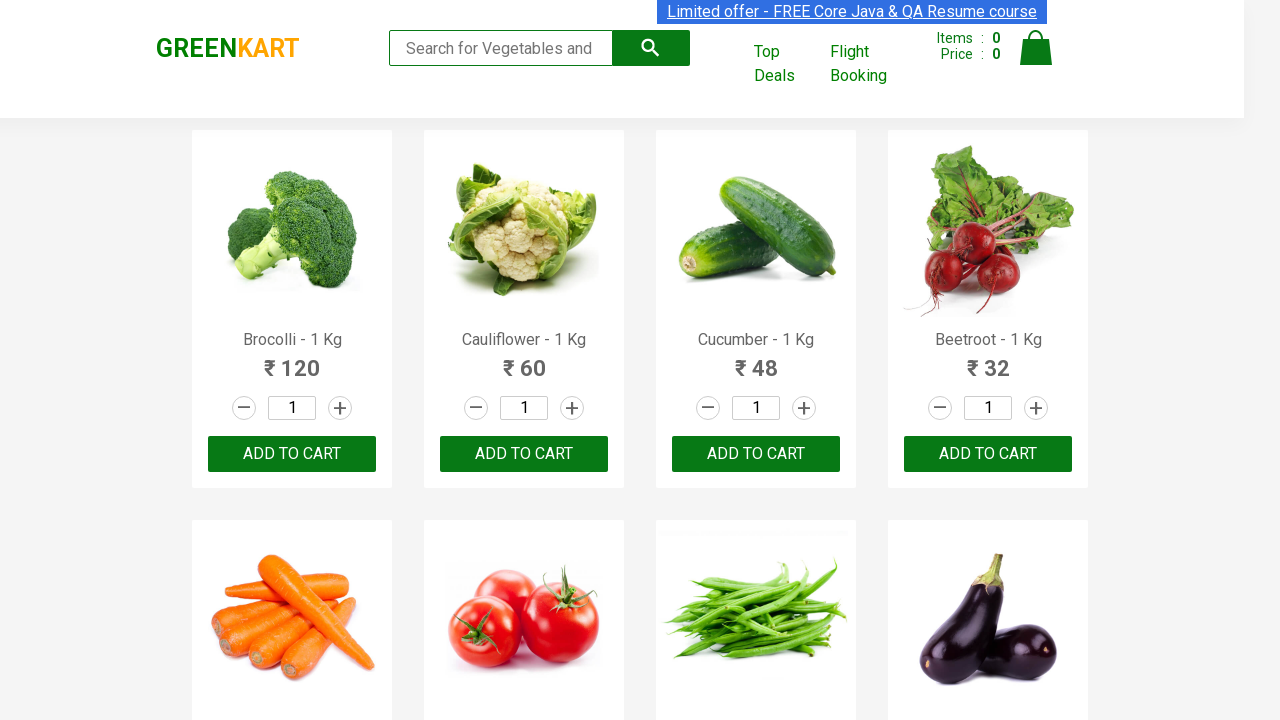